Tests radio button functionality by clicking IE and Mozilla options and verifying their selection states

Starting URL: https://selenium08.blogspot.com/2019/07/check-box-and-radio-buttons.html

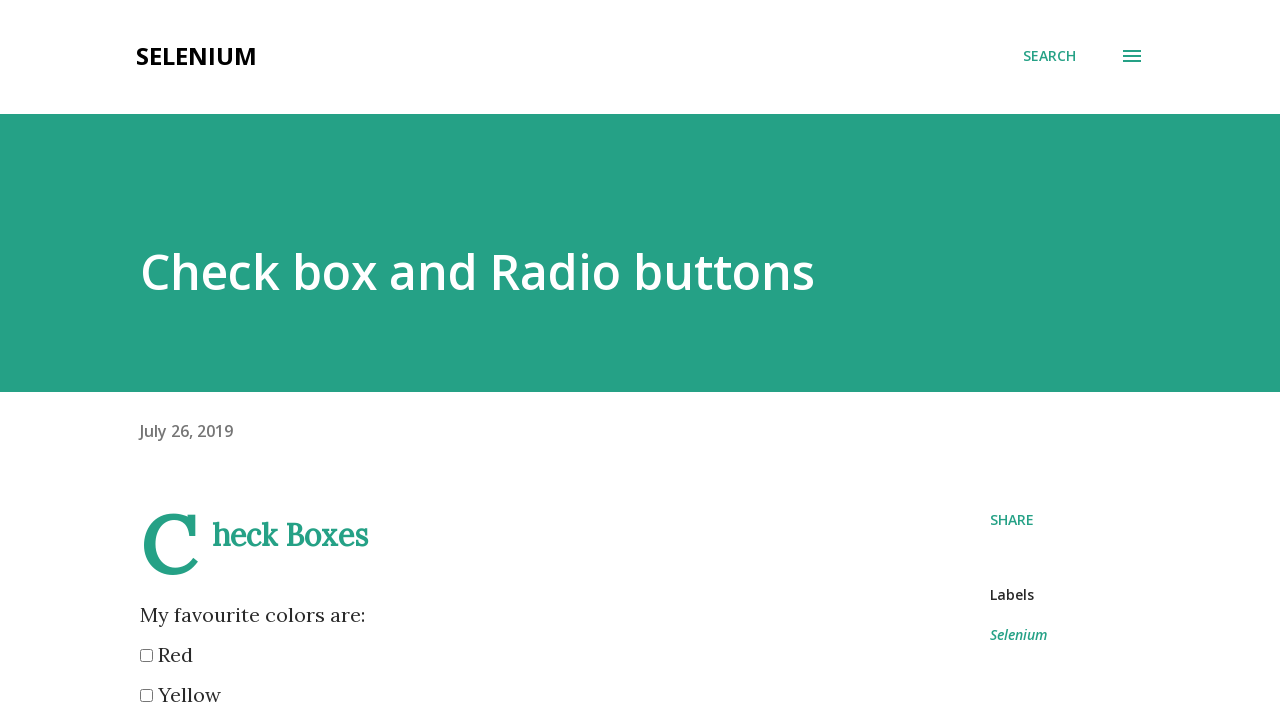

Clicked IE radio button at (146, 360) on xpath=//input[@value='IE']
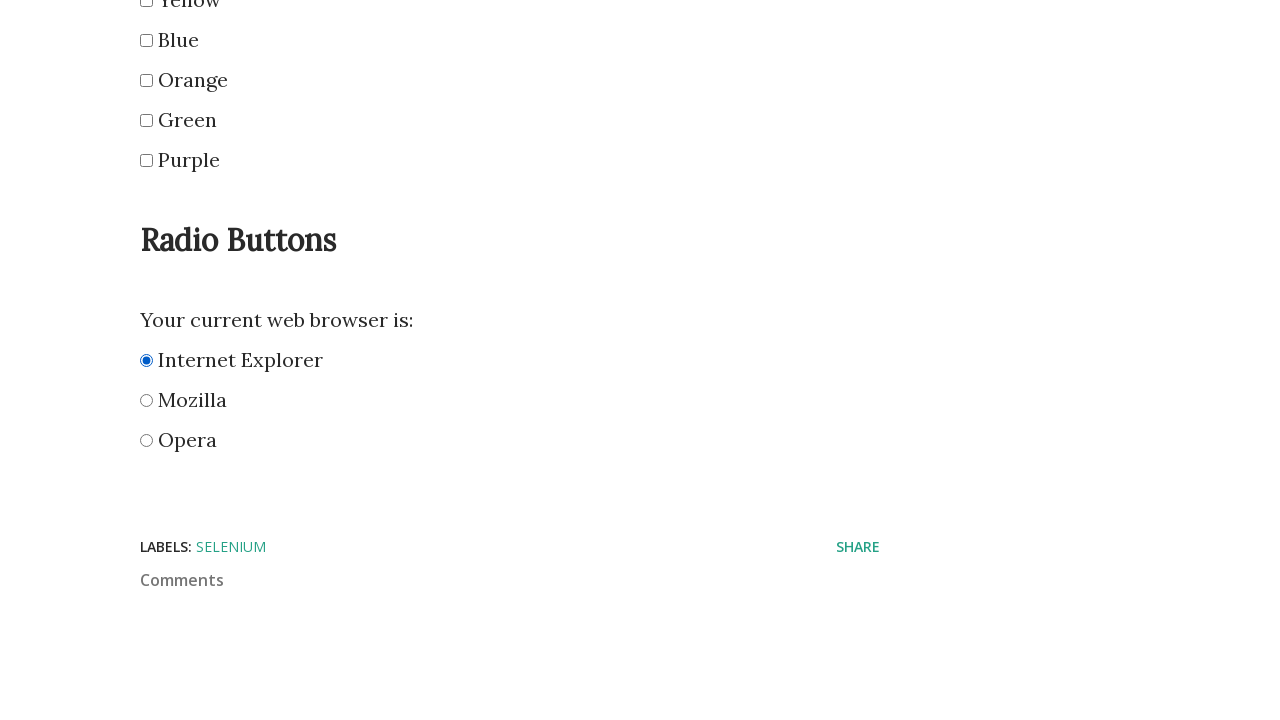

Located IE radio button element
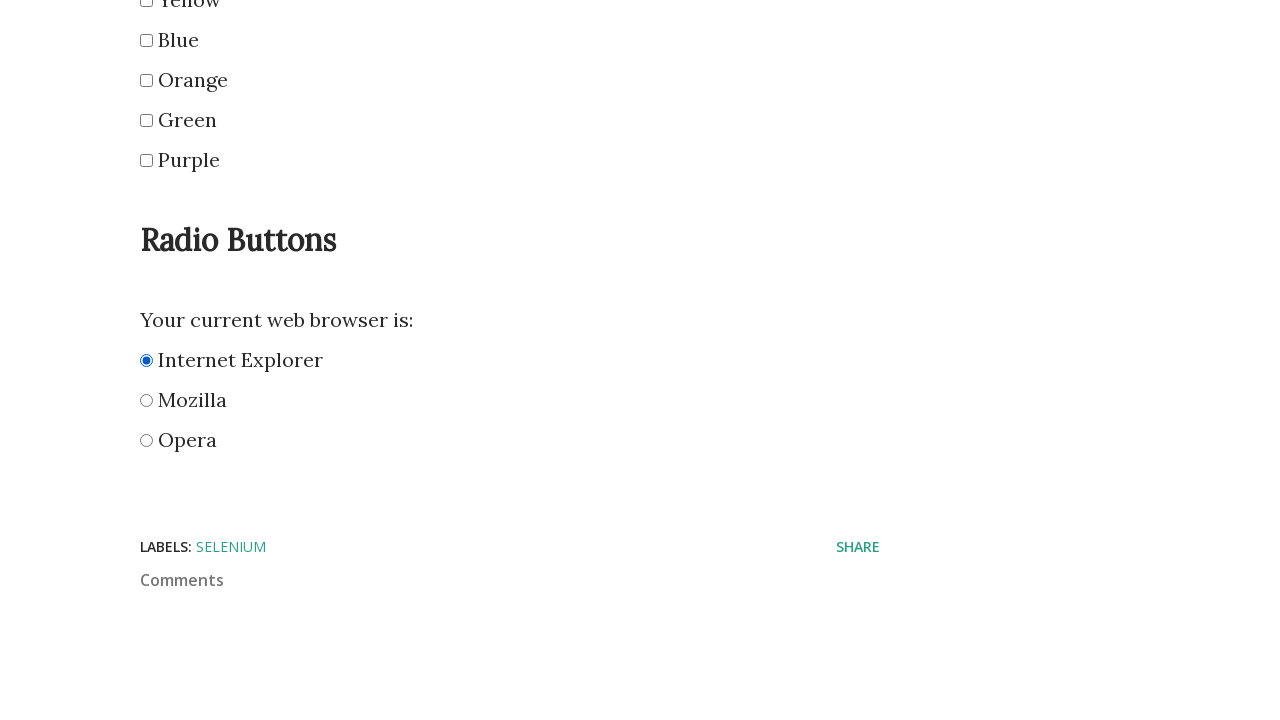

Located Opera radio button element
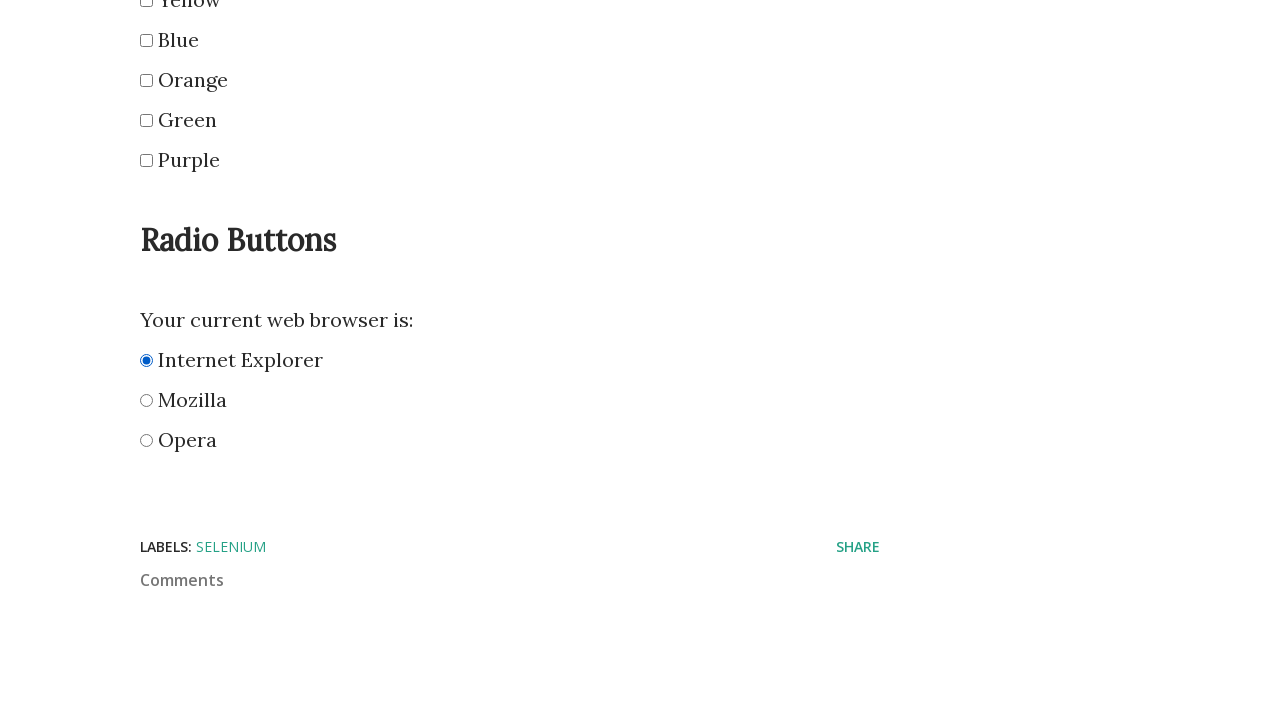

Verified IE radio button is selected
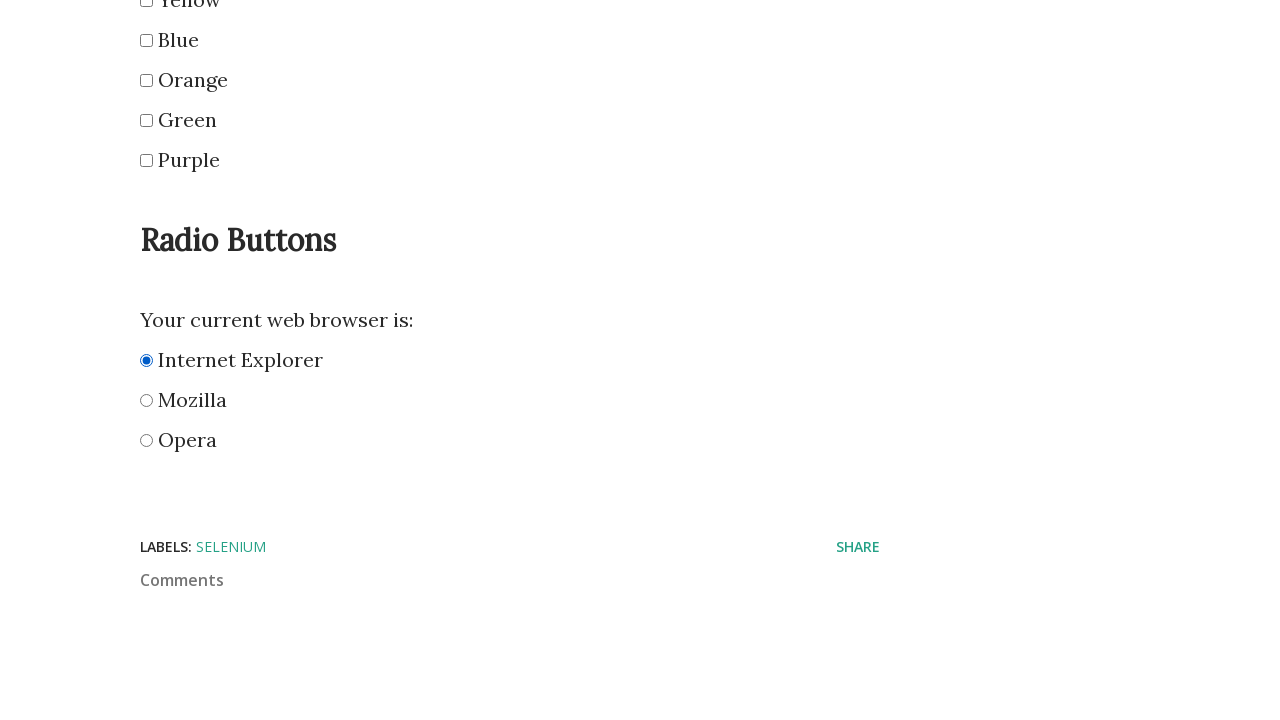

Verified Opera radio button is not selected
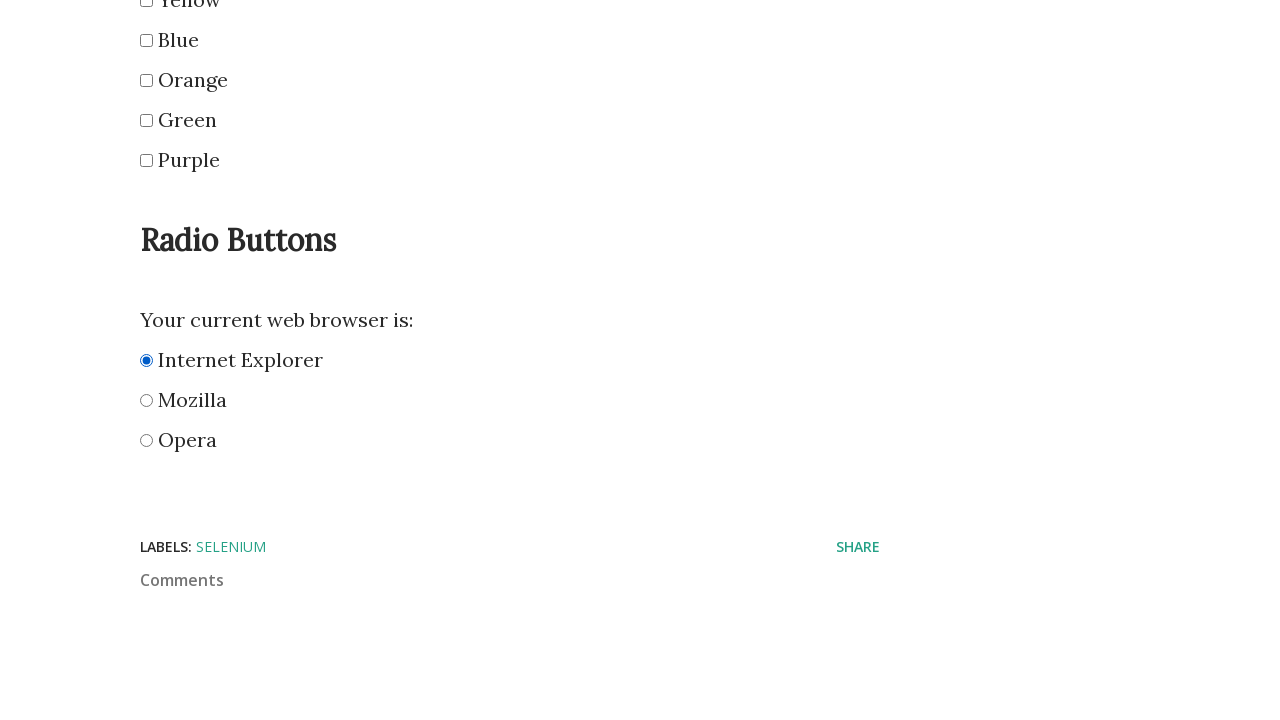

Clicked Mozilla radio button at (146, 400) on xpath=//input[@value='Mozilla']
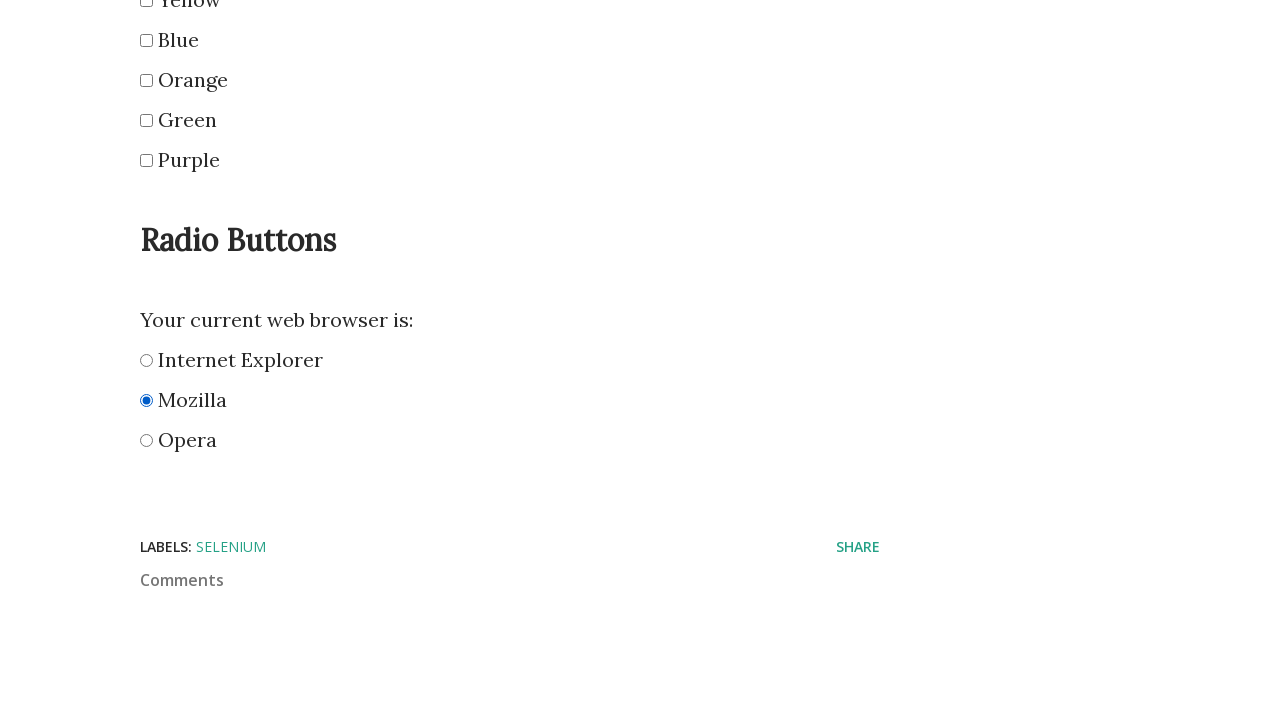

Located Mozilla radio button element
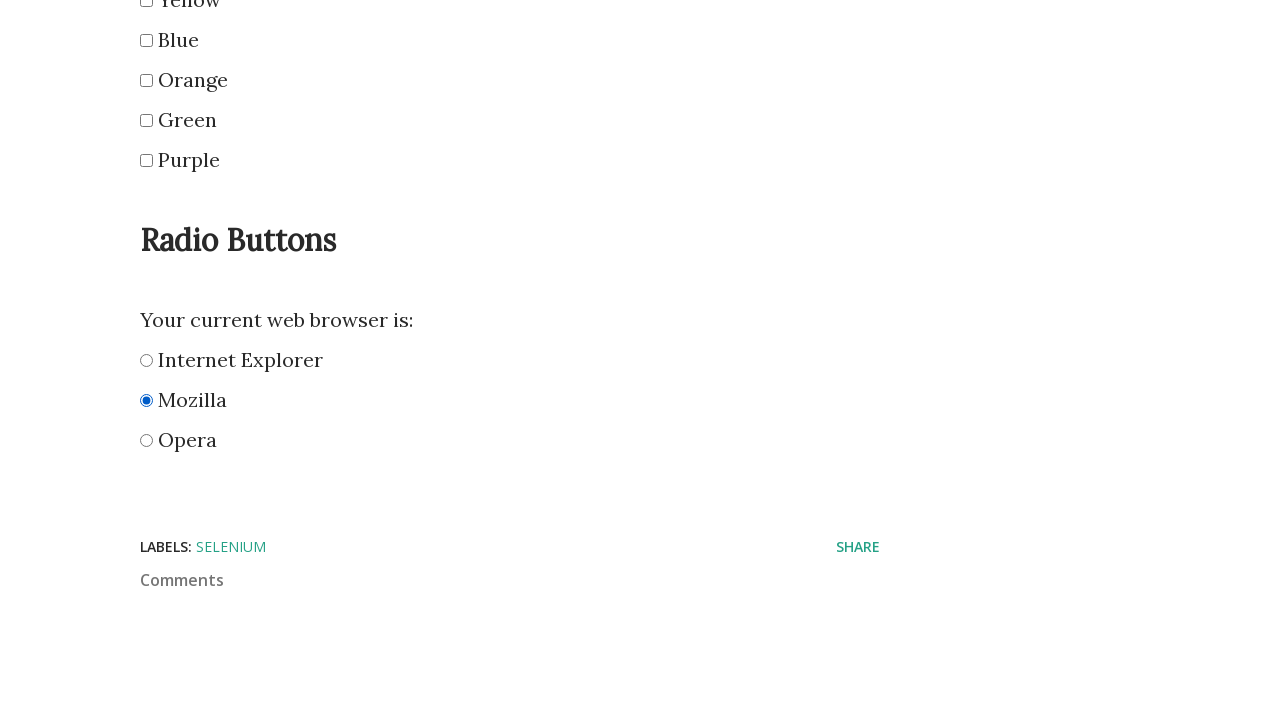

Verified Mozilla radio button is selected
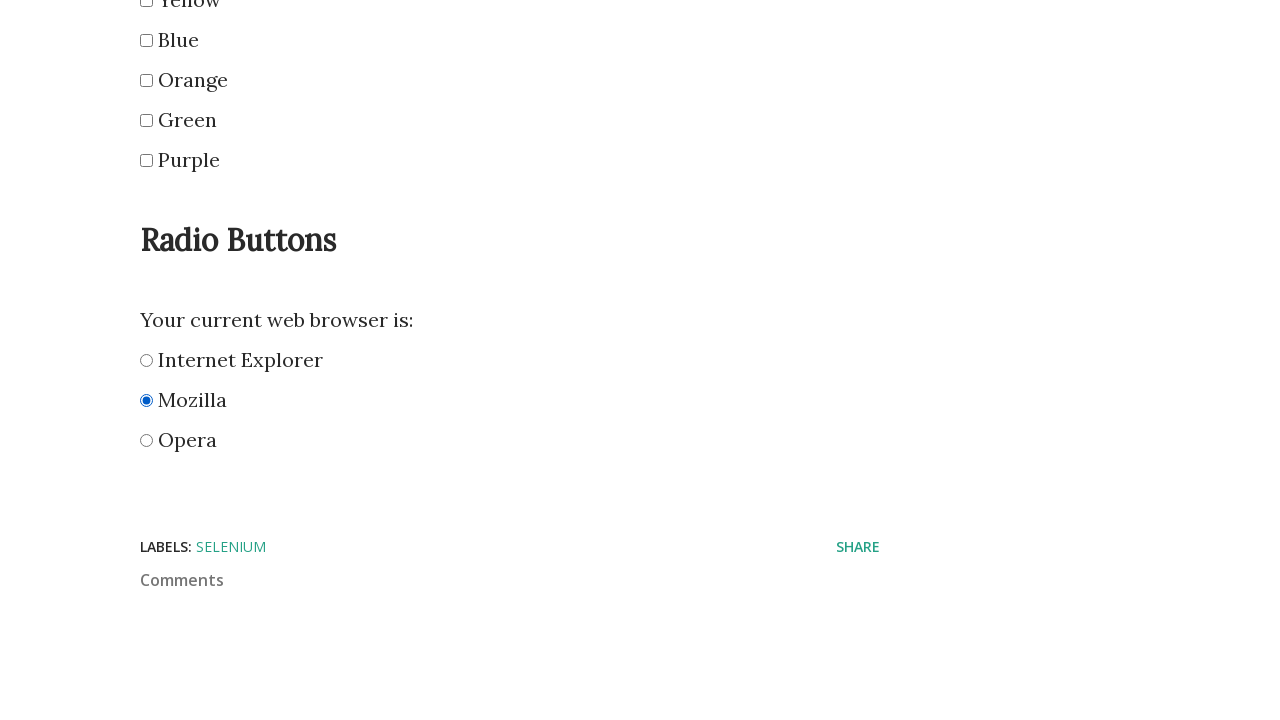

Verified IE radio button is no longer selected
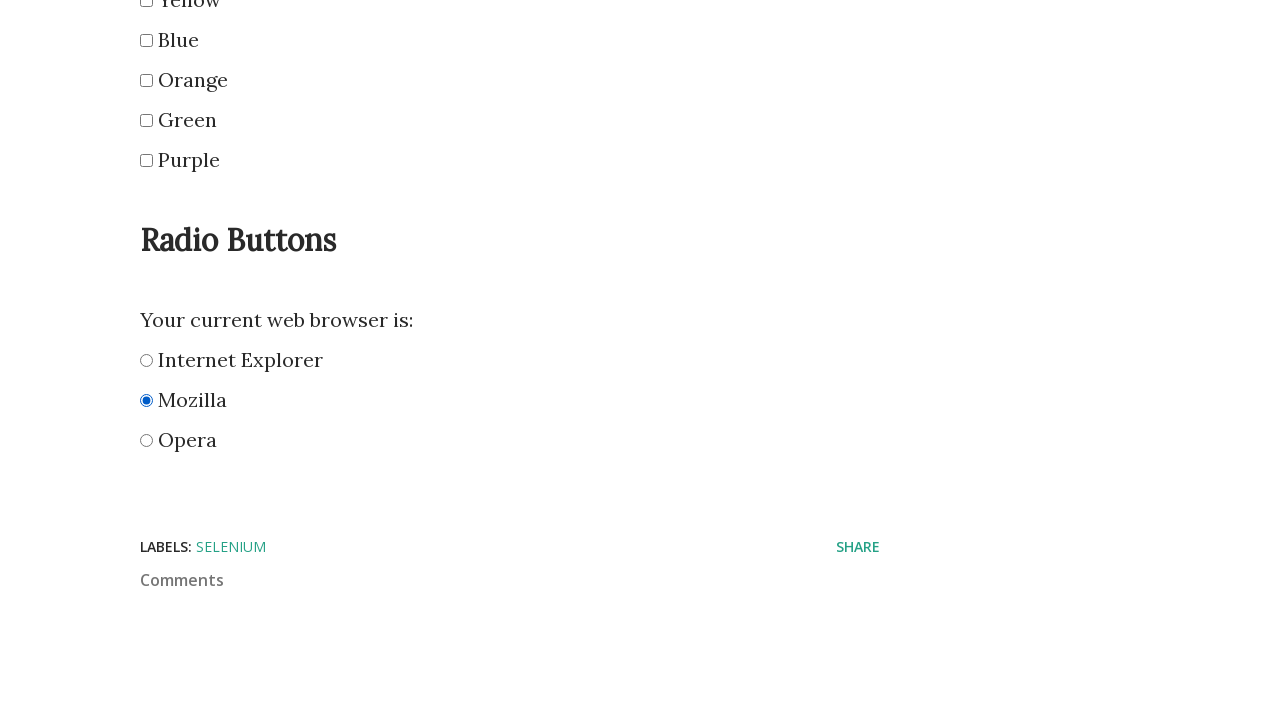

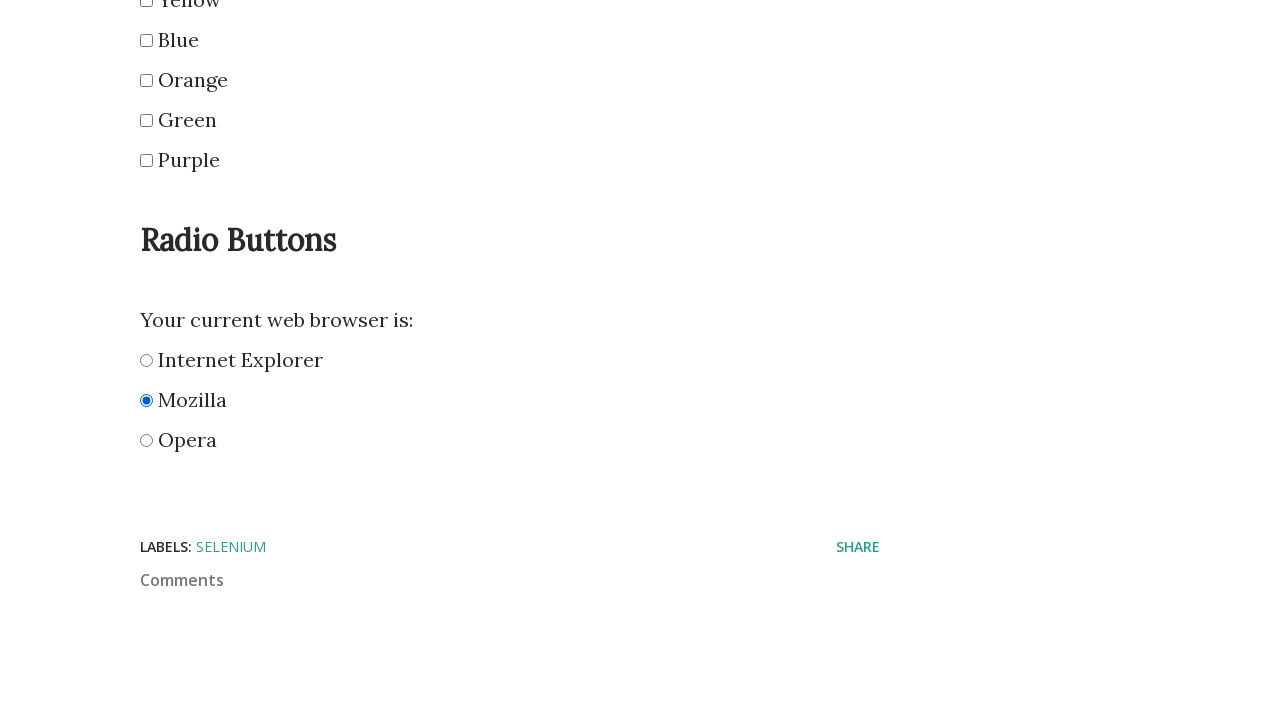